Tests a JavaScript prompt dialog by entering text and accepting it

Starting URL: https://automationfc.github.io/basic-form/index.html

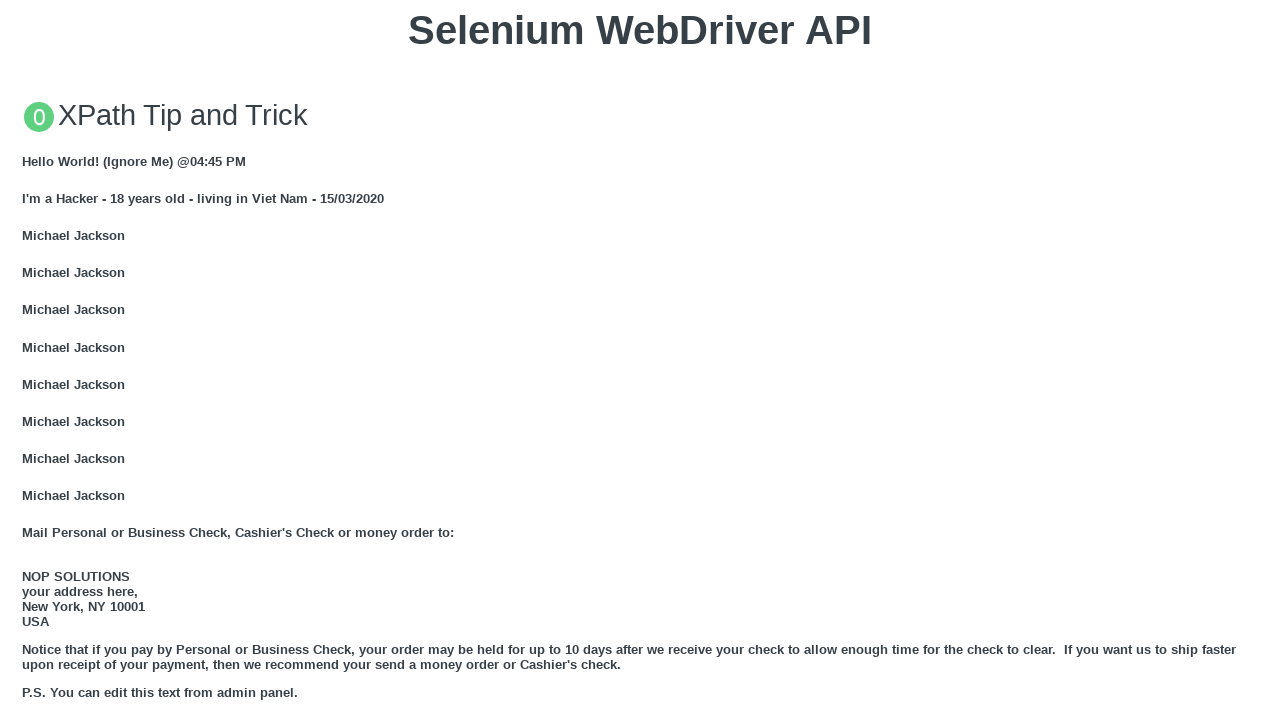

Set up dialog handler to accept prompt with text 'testinput123'
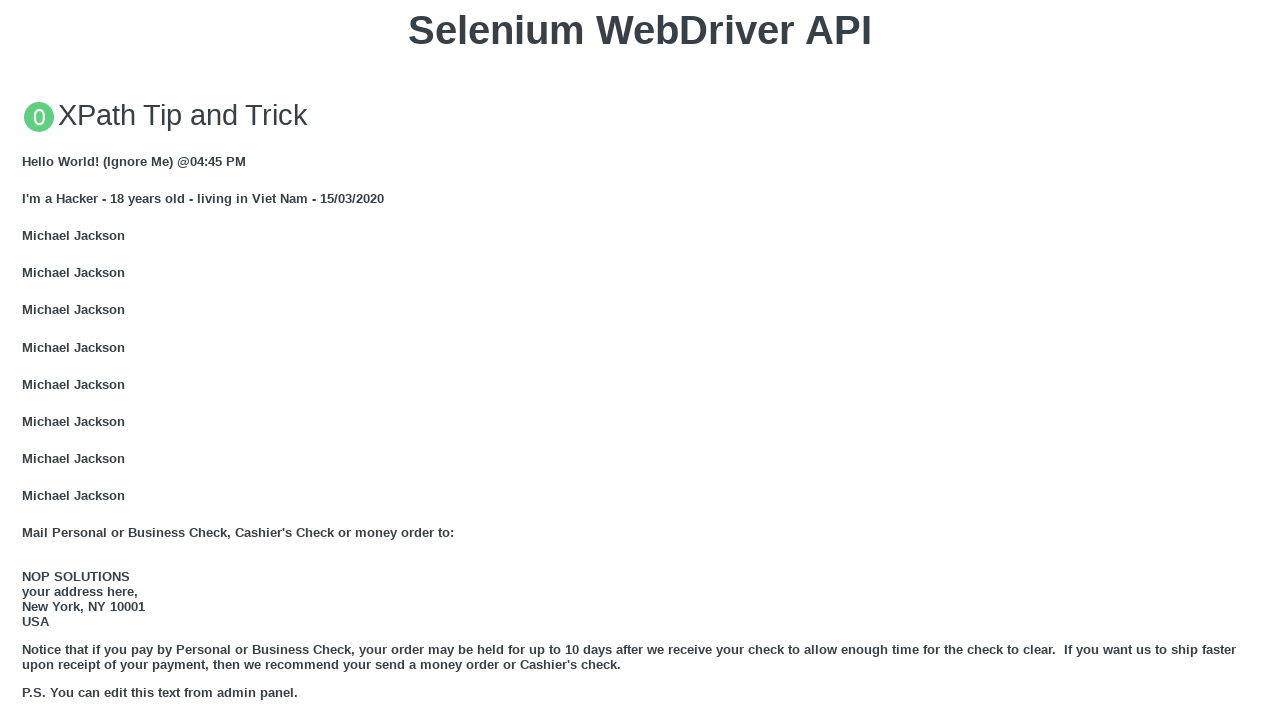

Clicked button to trigger JavaScript prompt dialog at (640, 360) on xpath=//button[text()='Click for JS Prompt']
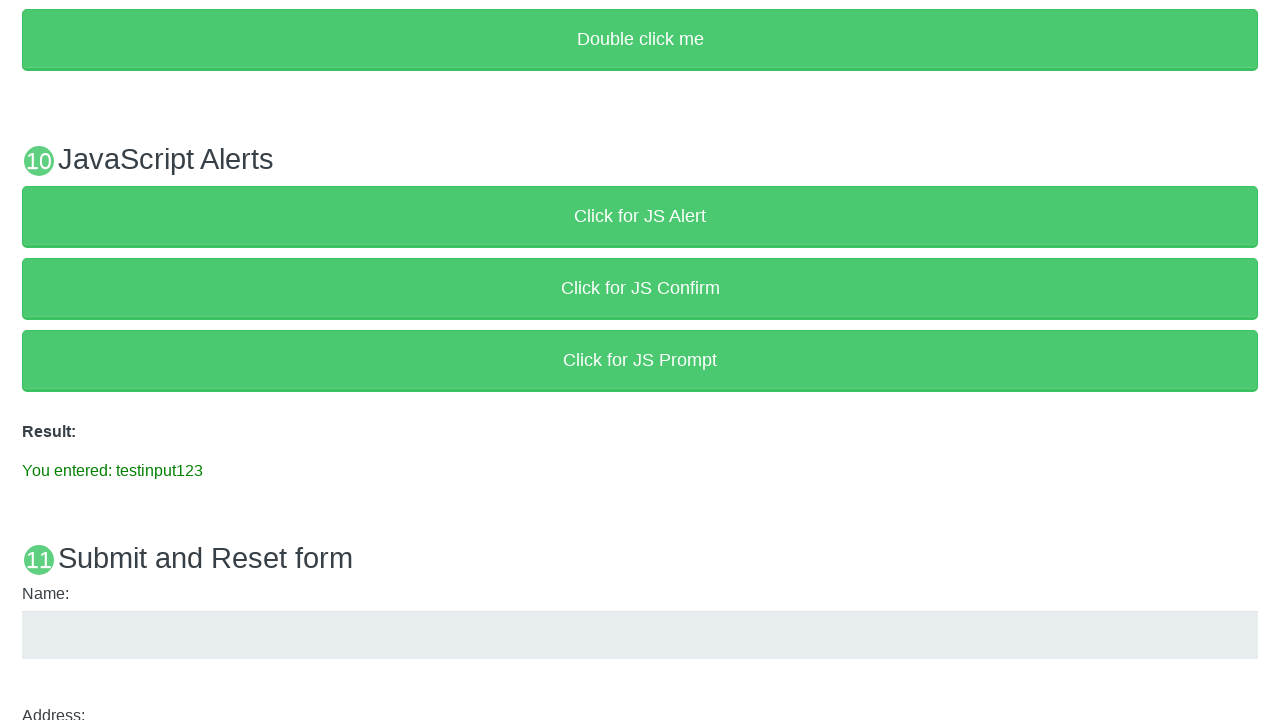

Waited for result paragraph to appear
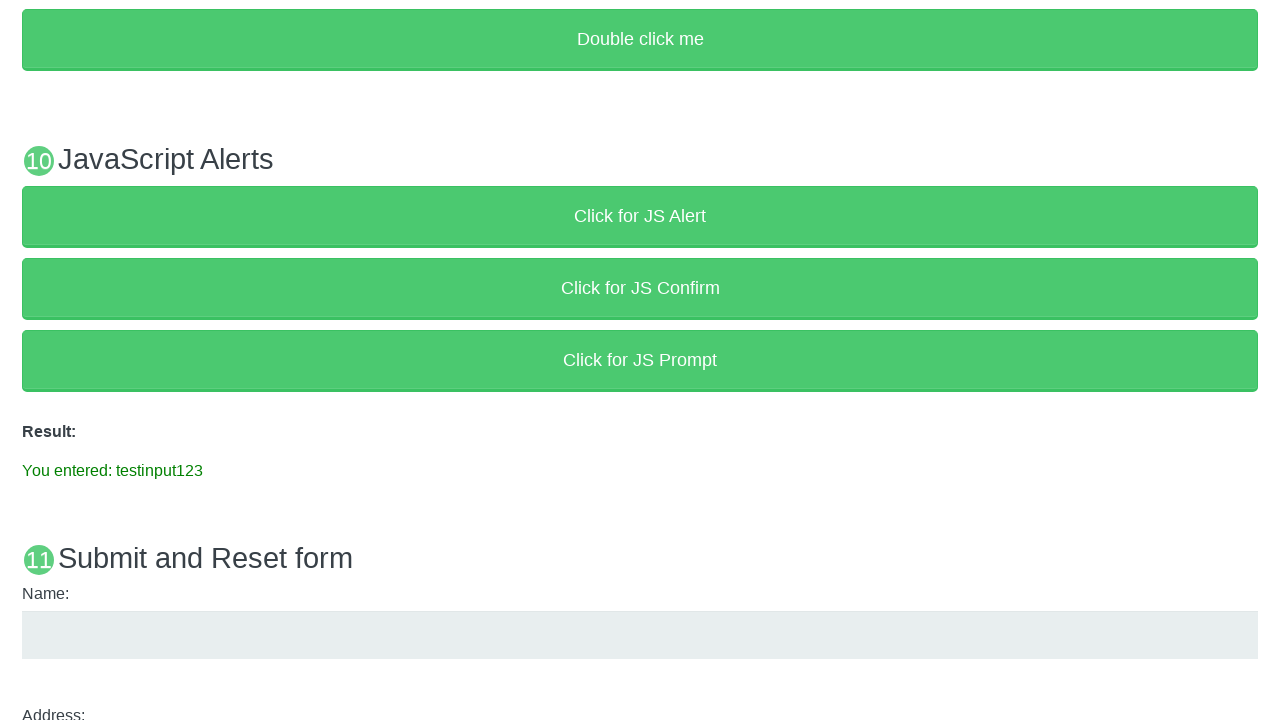

Verified result text contains 'You entered: testinput123'
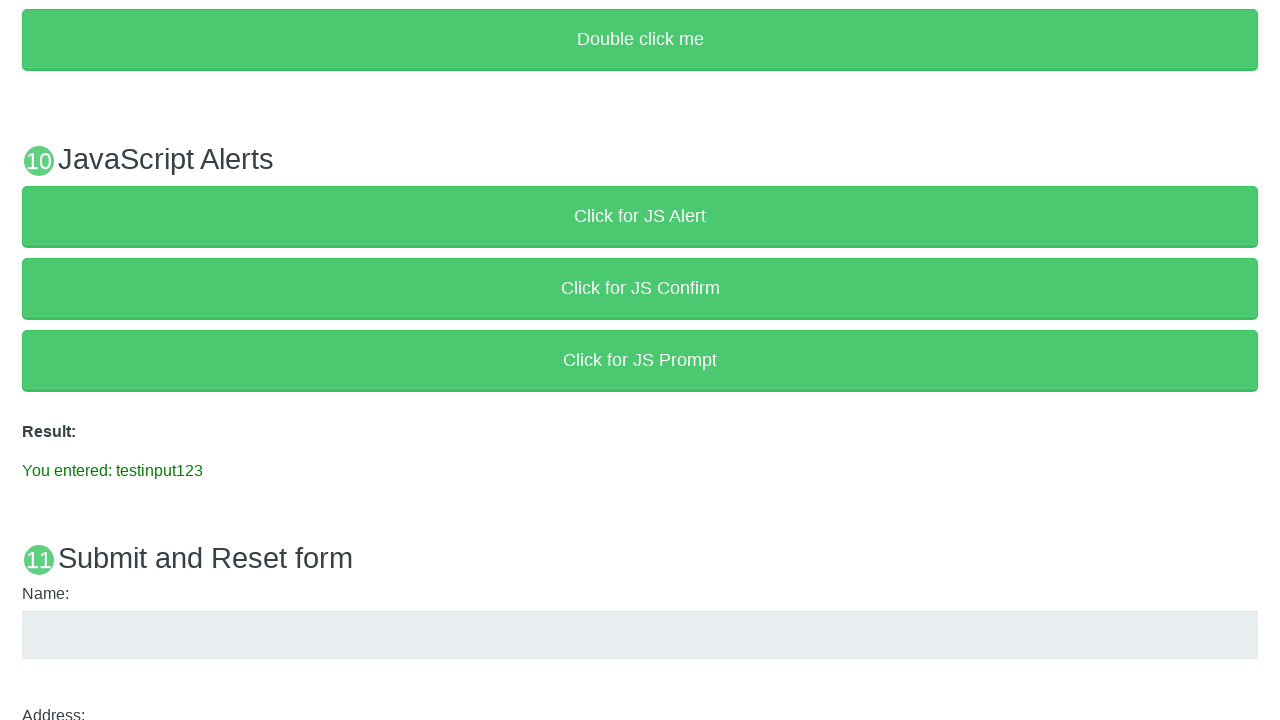

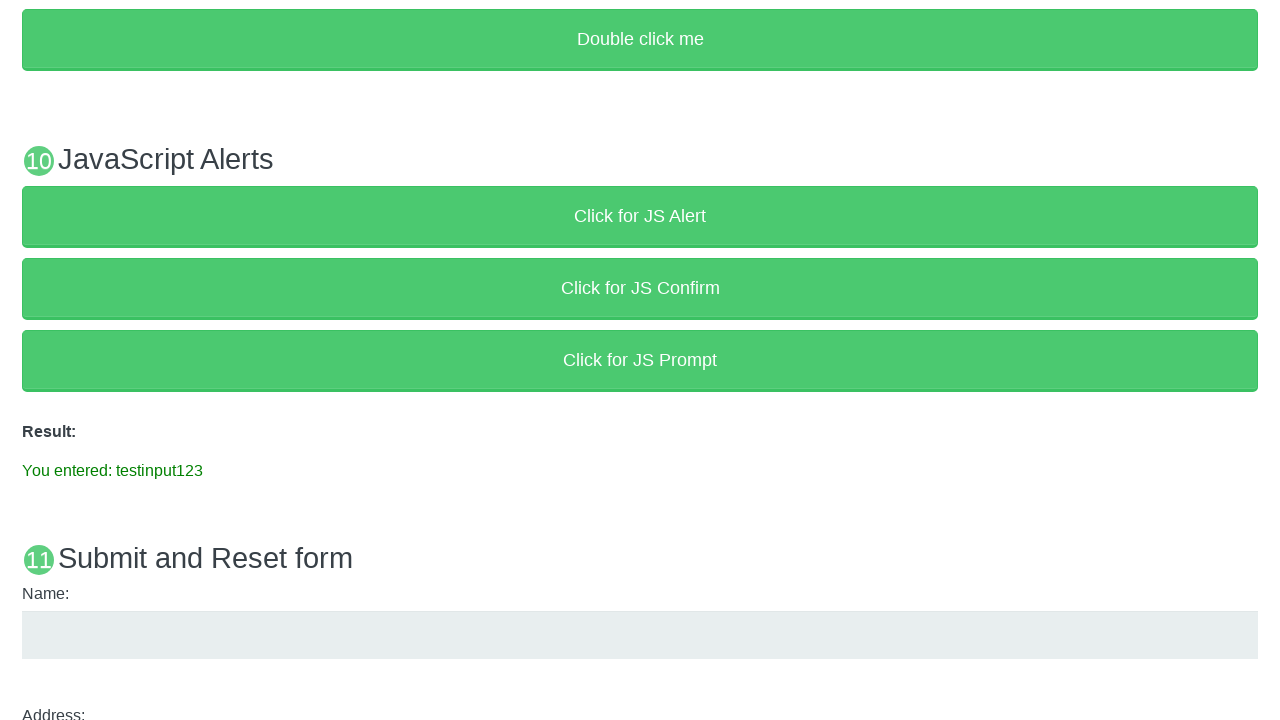